Navigates to a football statistics website, clicks the "All matches" button, and selects "Spain" from the country dropdown to filter match data

Starting URL: https://www.adamchoi.co.uk/teamgoals/detailed

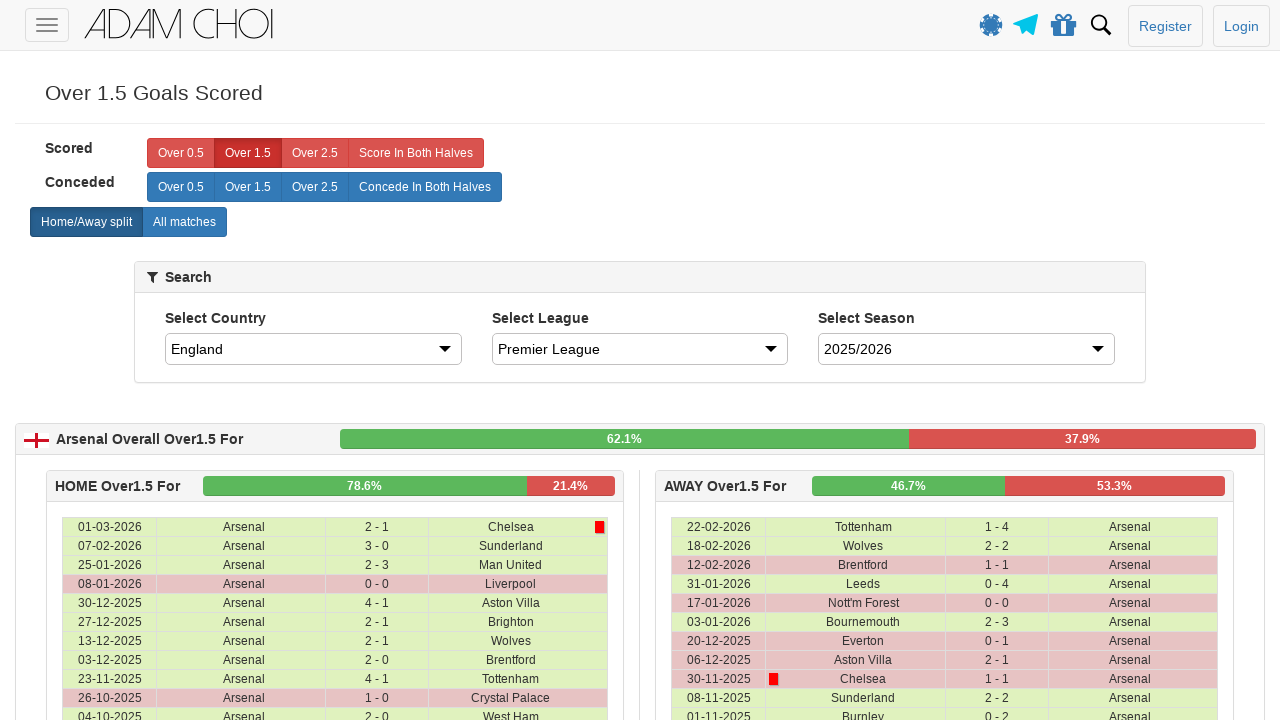

Clicked 'All matches' button at (184, 222) on xpath=//label[@analytics-event="All matches"]
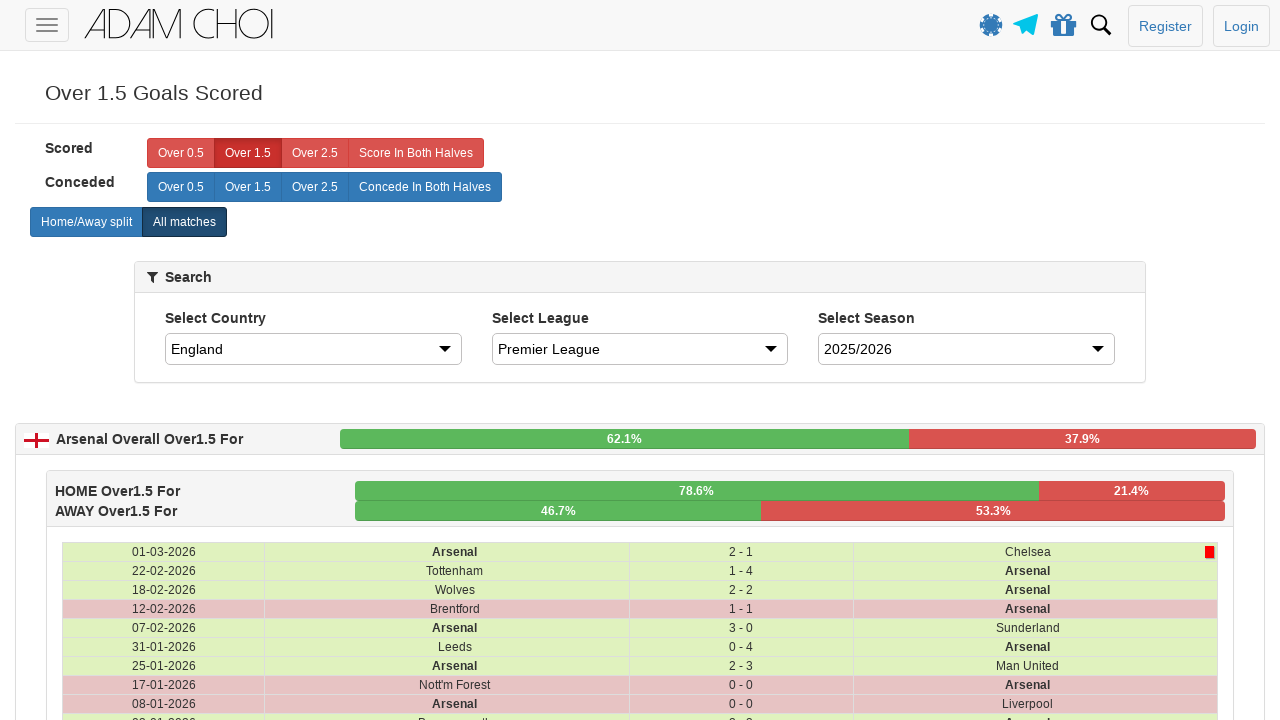

Selected 'Spain' from country dropdown on #country
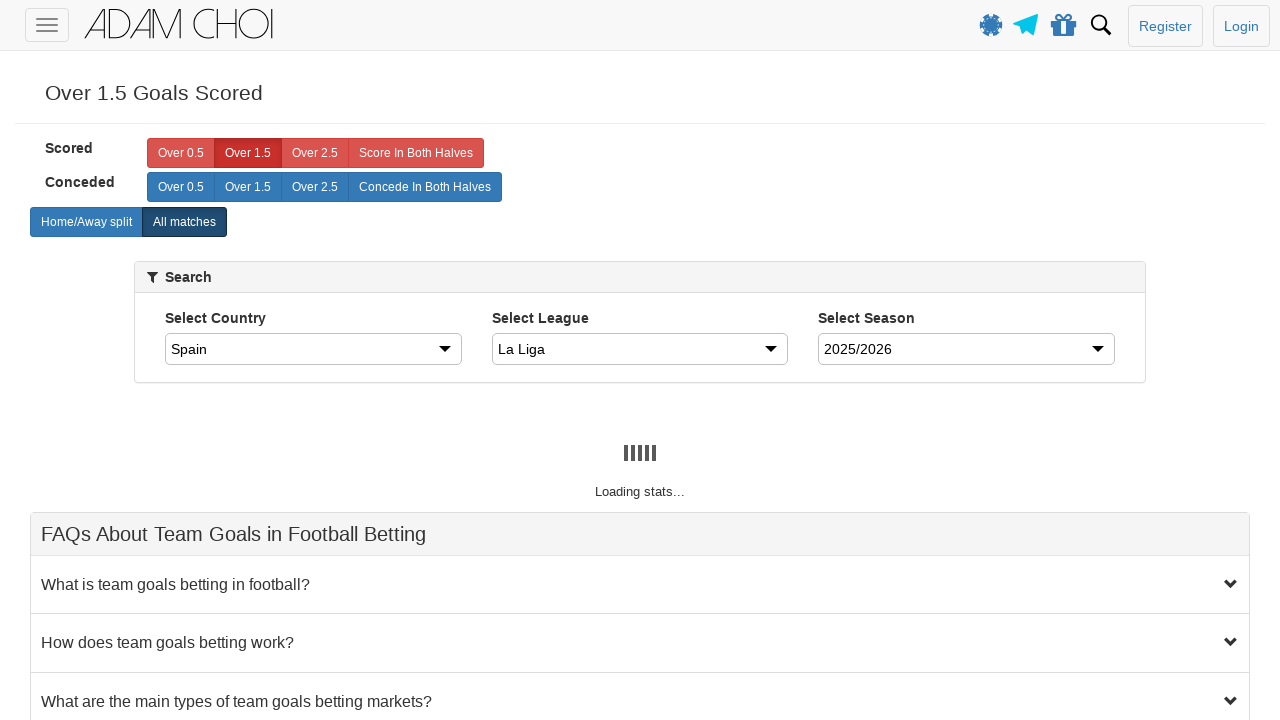

Match data table loaded
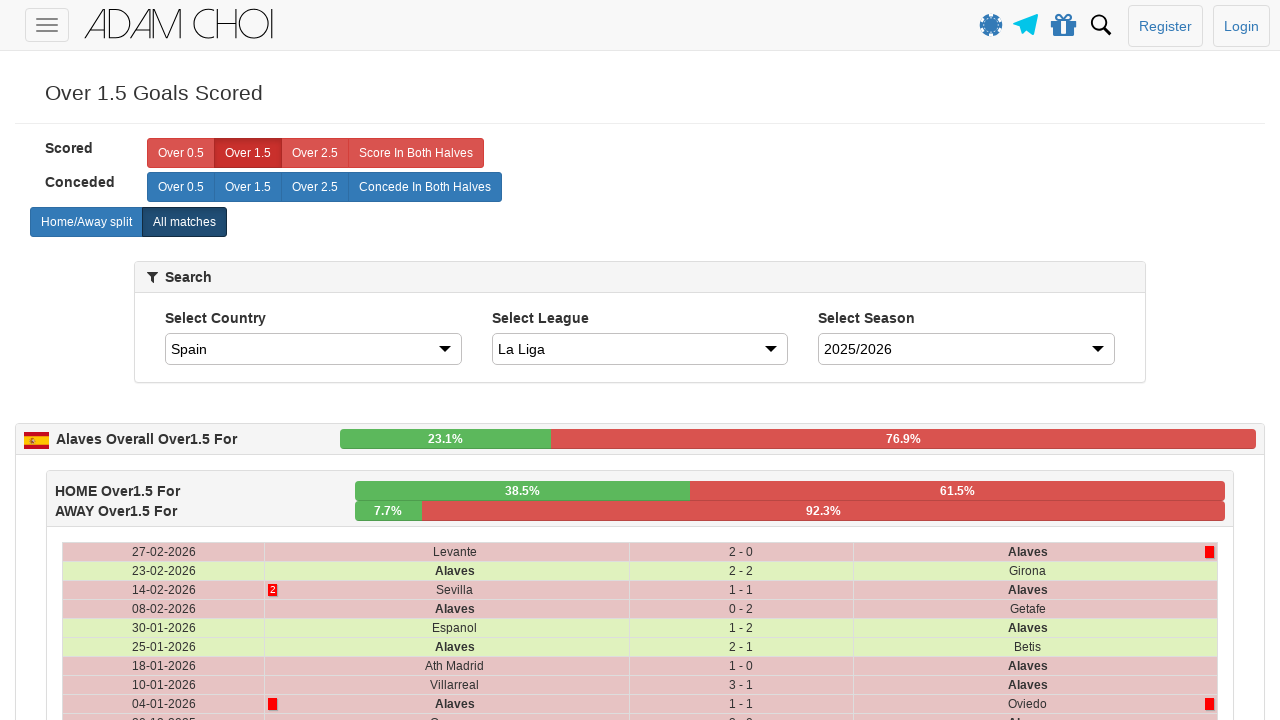

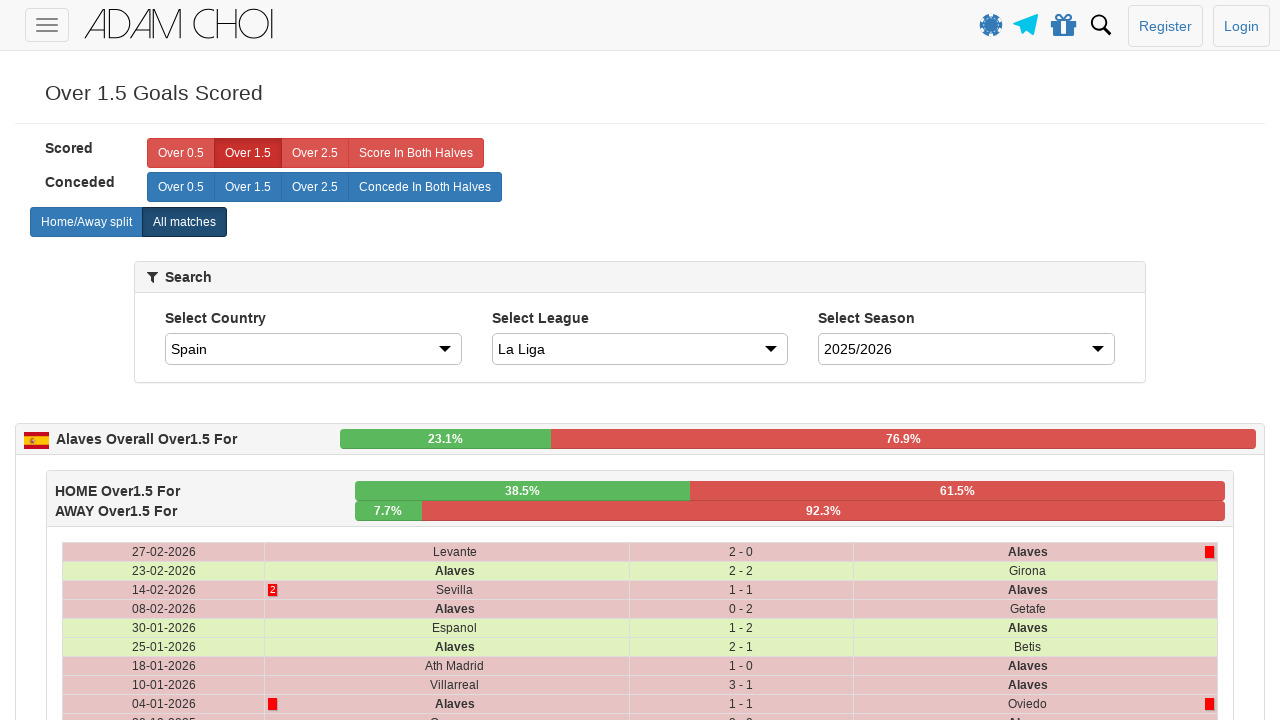